Tests drag and drop functionality by dragging an element and dropping it onto a droppable target area

Starting URL: https://demoqa.com/droppable

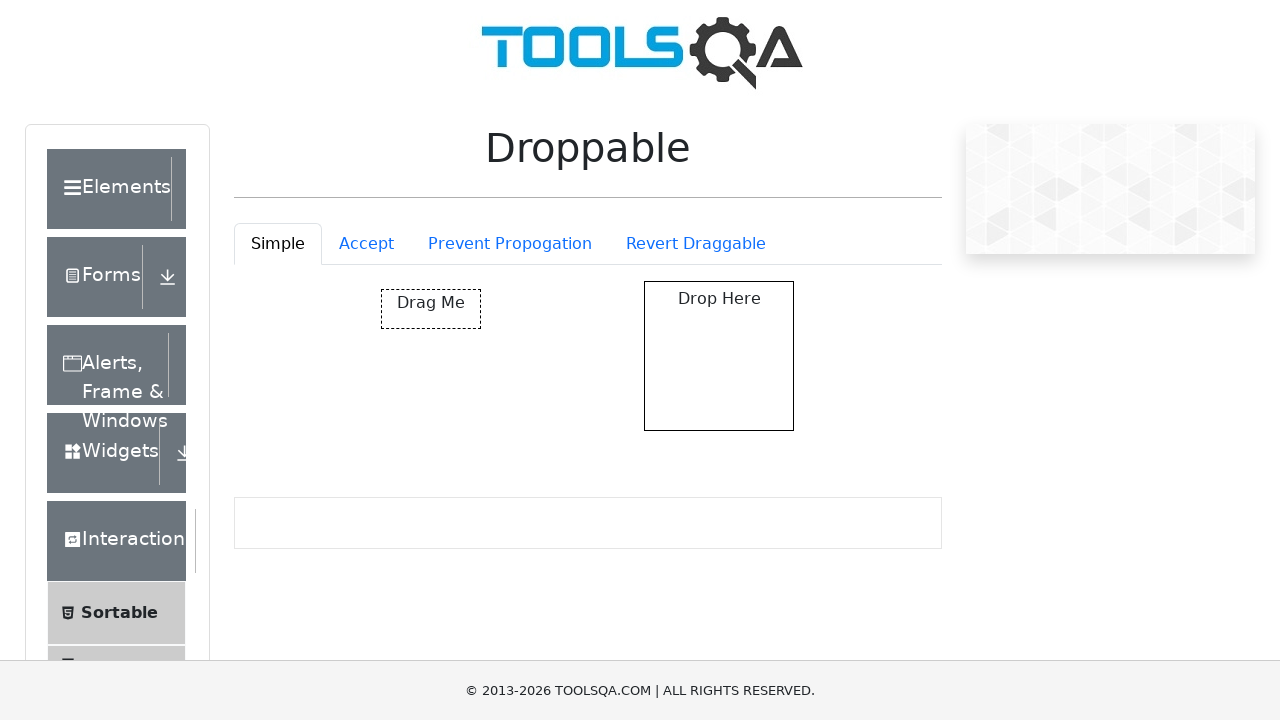

Located the droppable target element
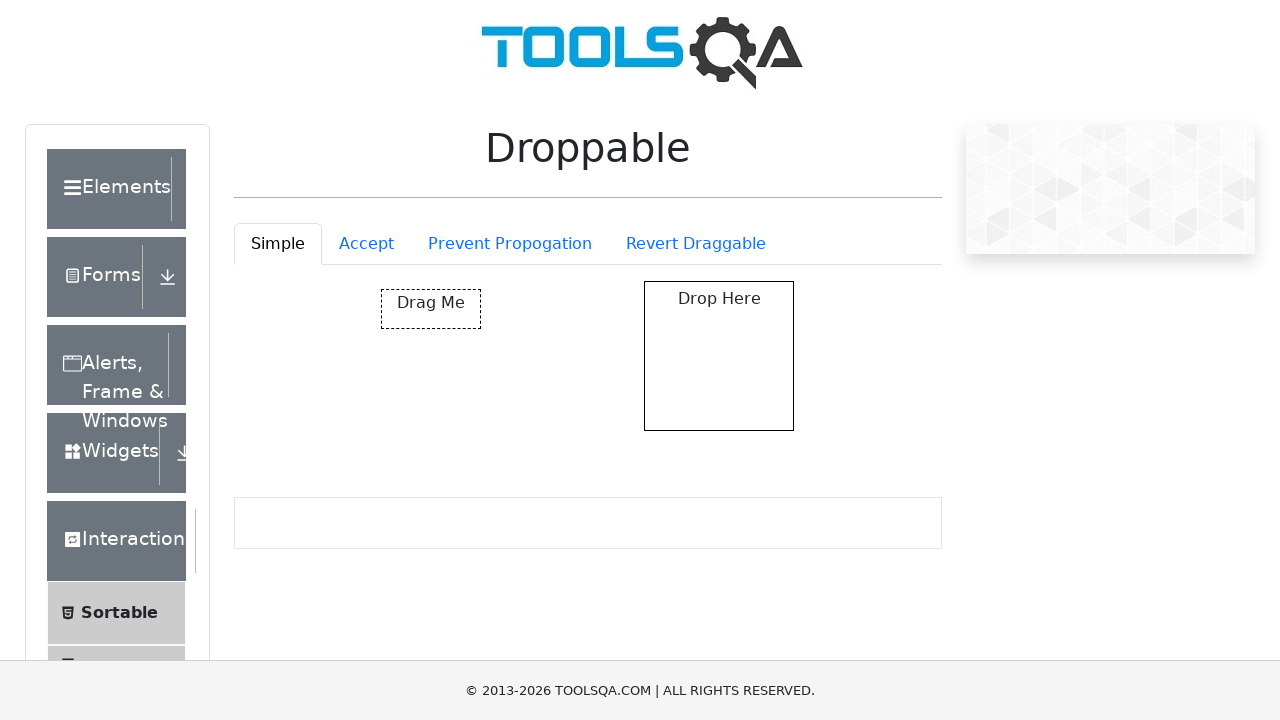

Located the draggable element
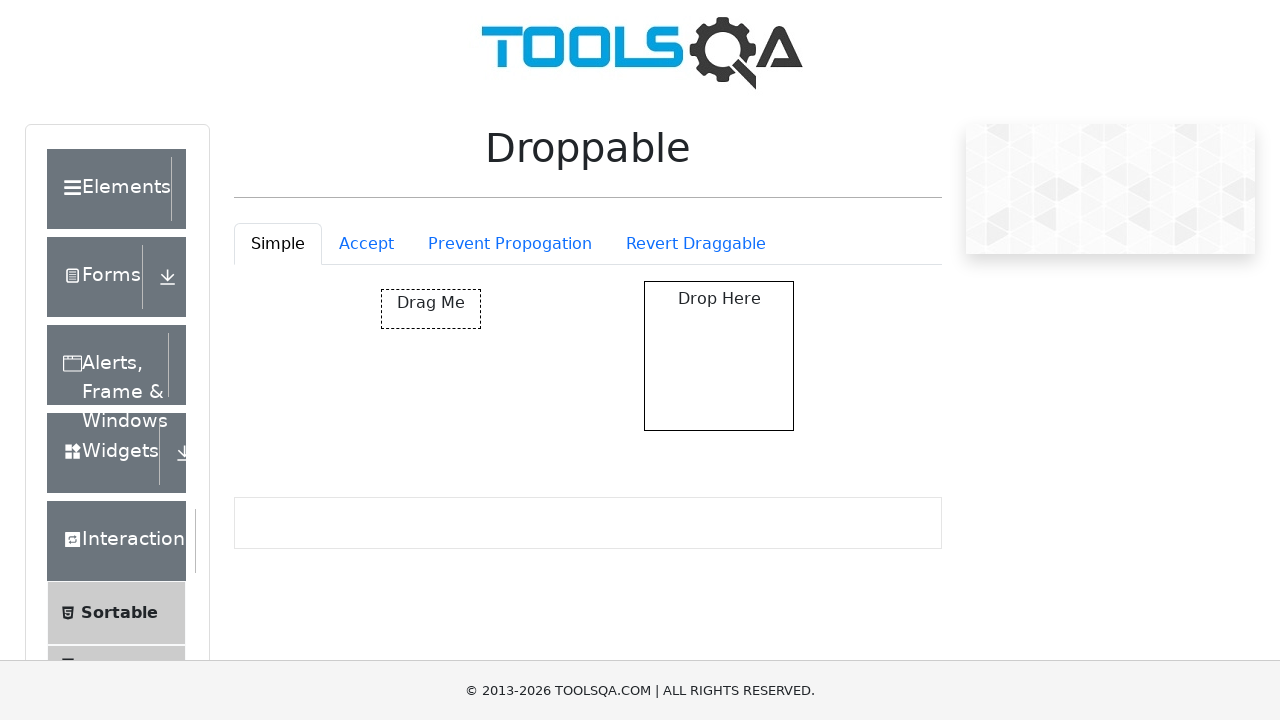

Dragged the element and dropped it onto the target area at (719, 356)
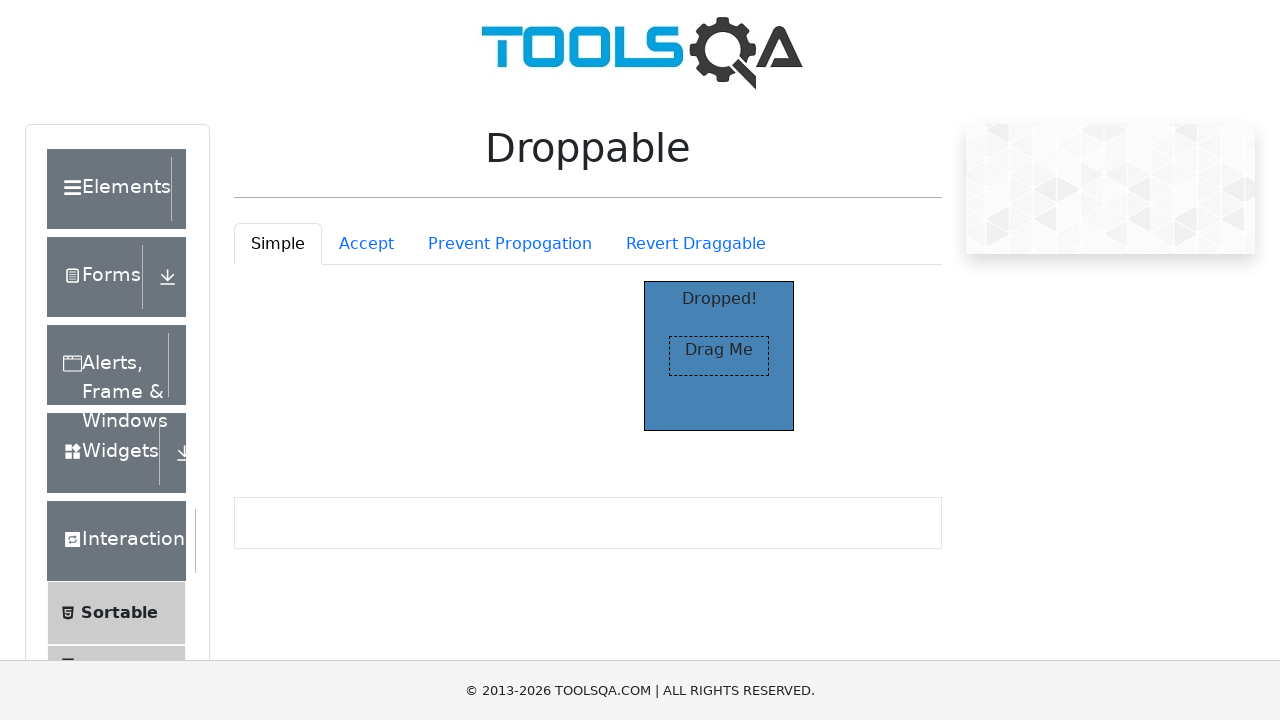

Waited for drop animation to complete
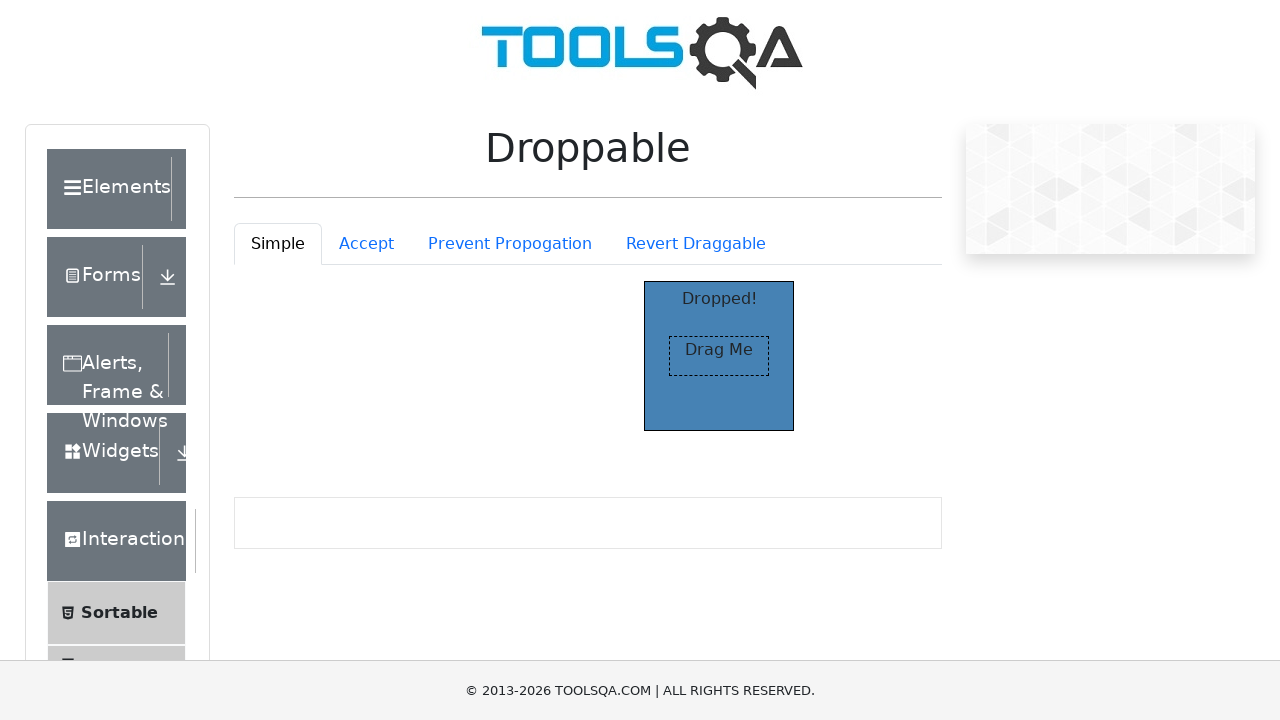

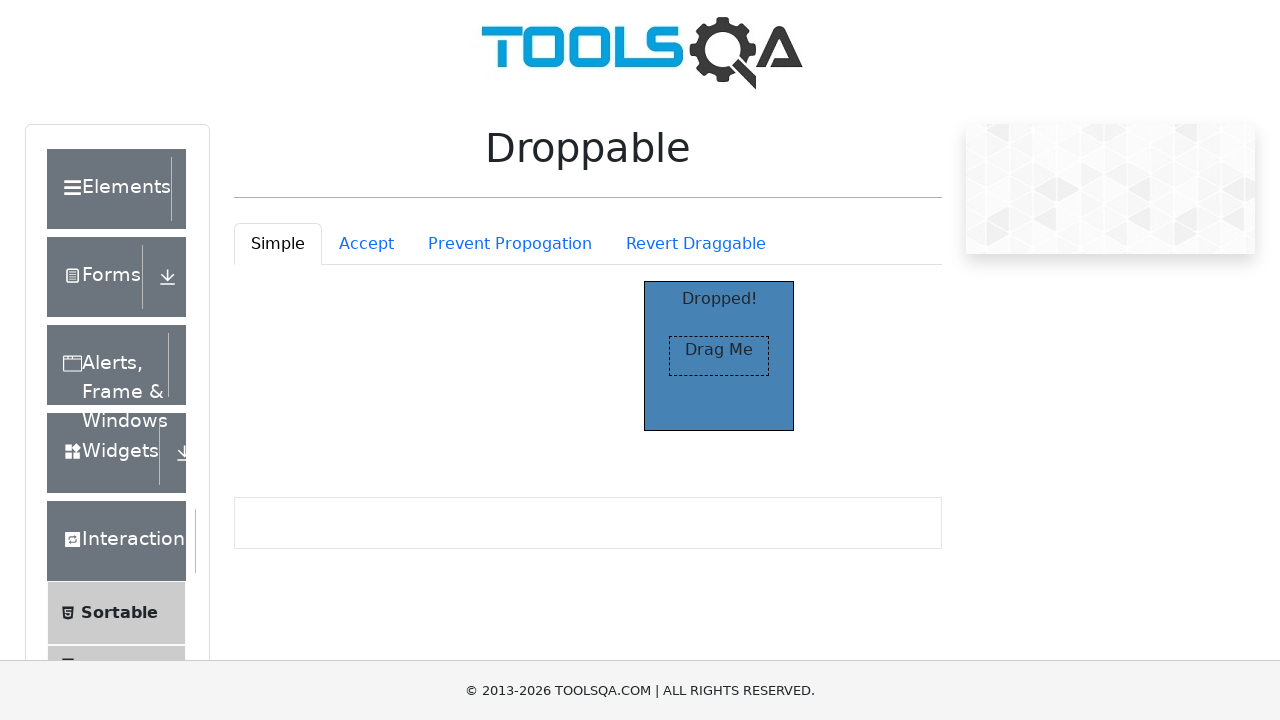